Tests horizontal scrolling functionality by scrolling right and then left on the page

Starting URL: https://omayo.blogspot.com/

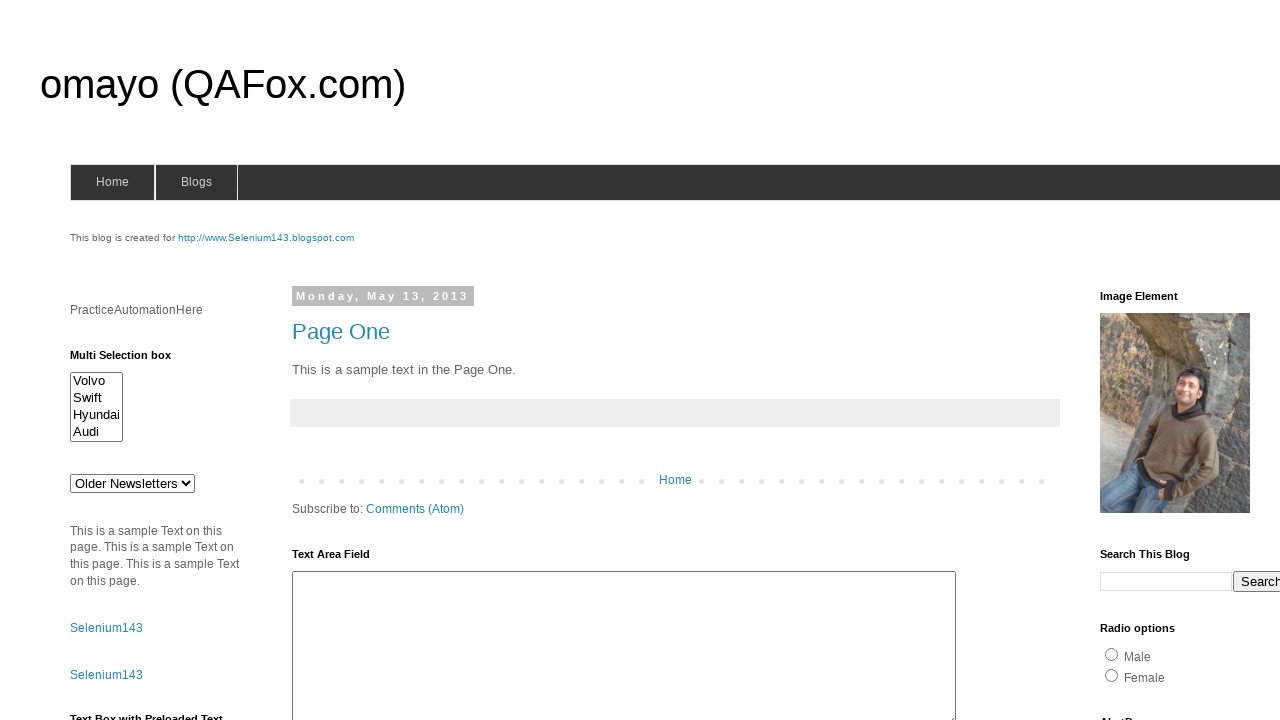

Scrolled page horizontally to the right by 500 pixels
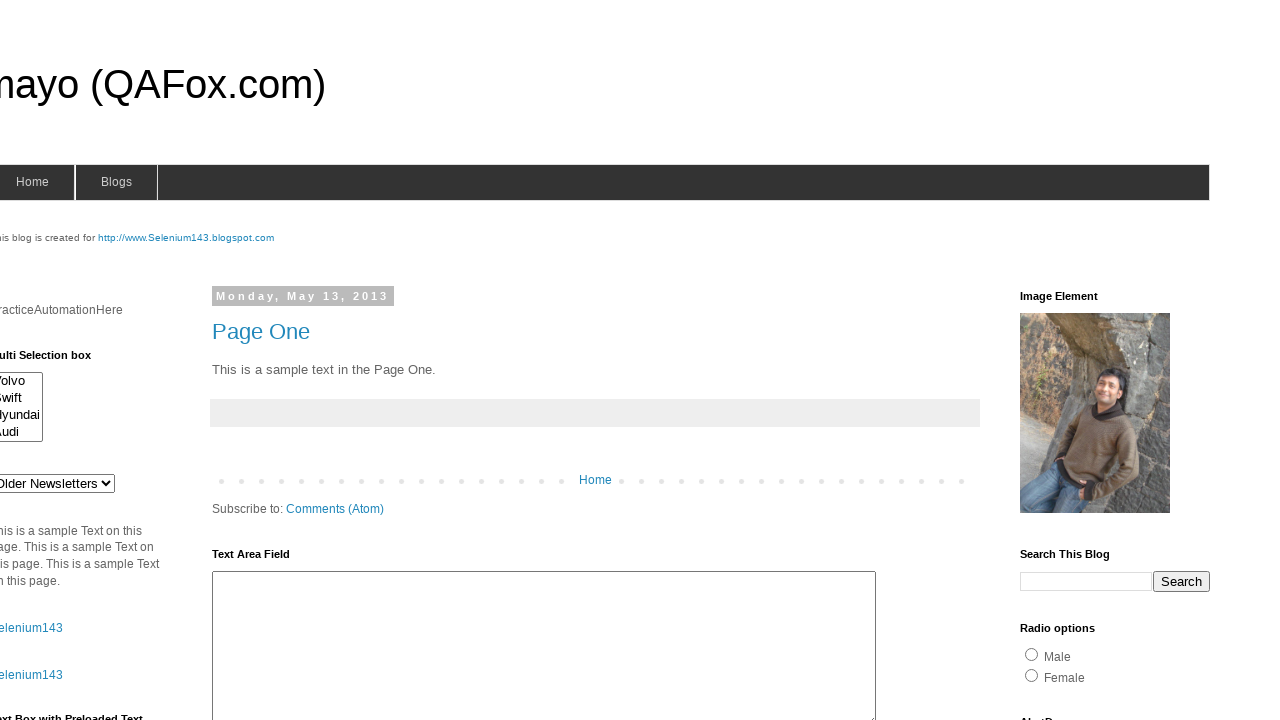

Waited 2 seconds for scroll effect to complete
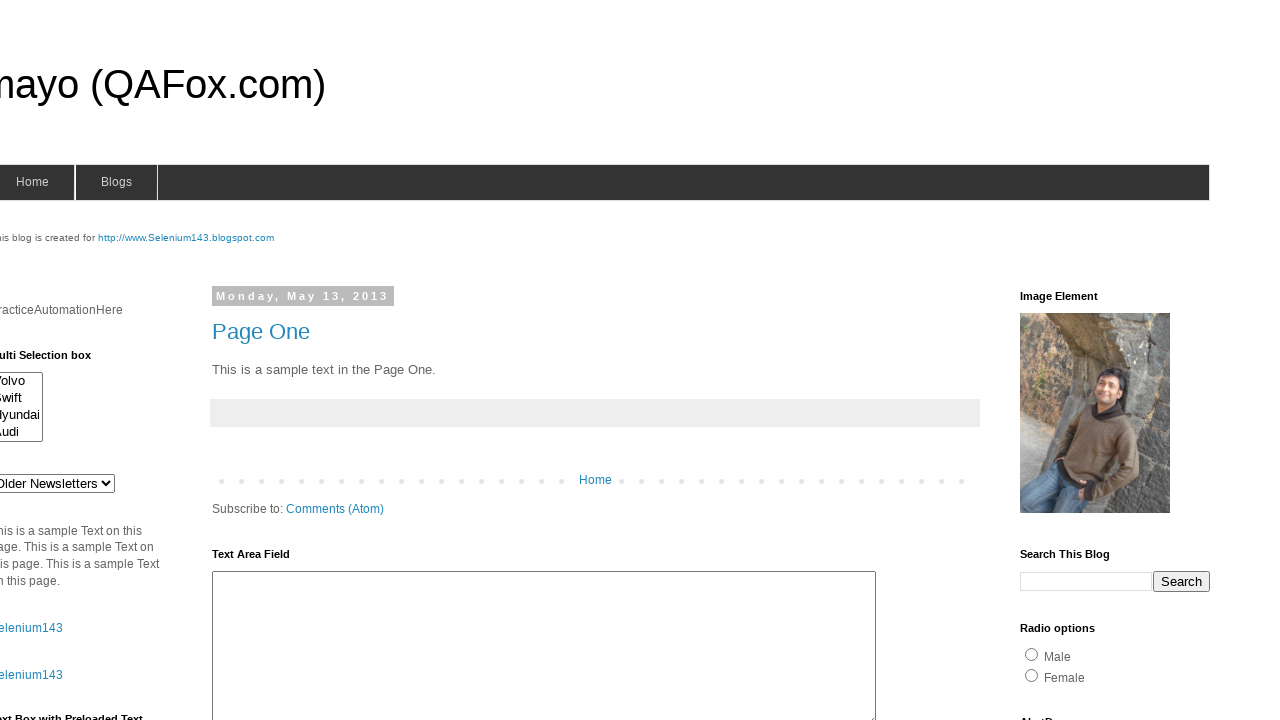

Scrolled page horizontally to the left by 500 pixels to return to original position
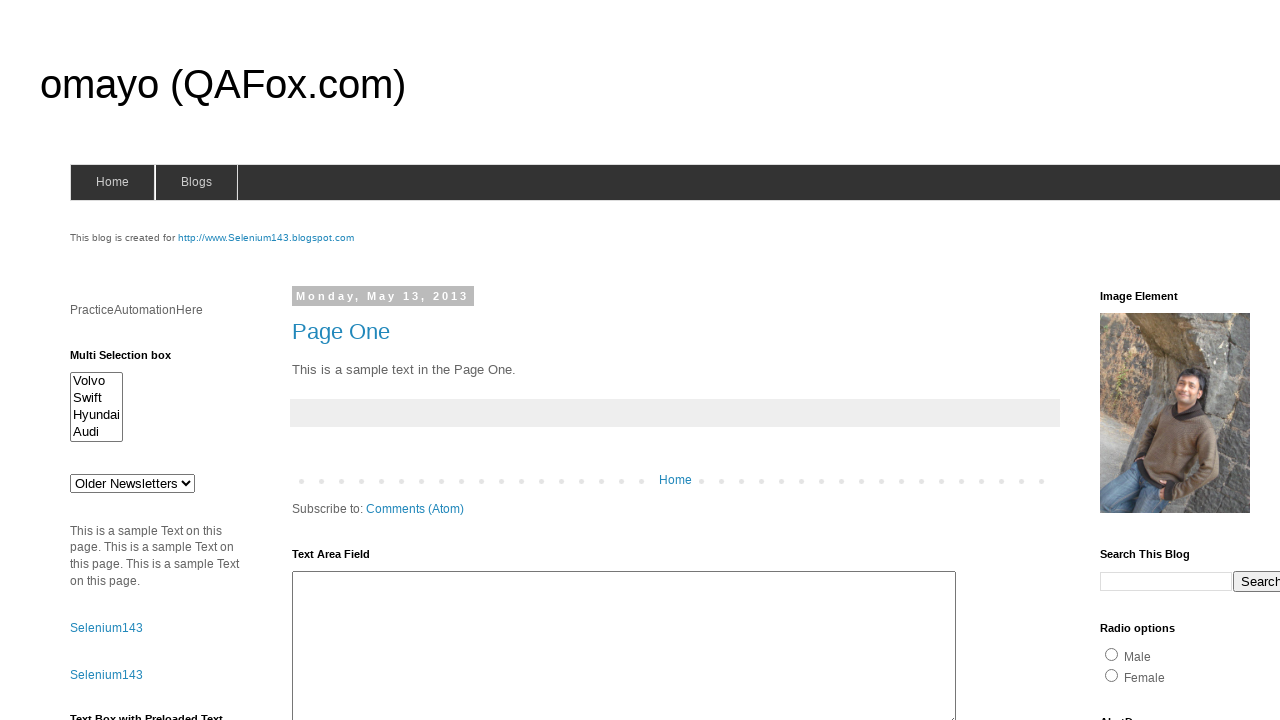

Waited 2 seconds for scroll effect to complete
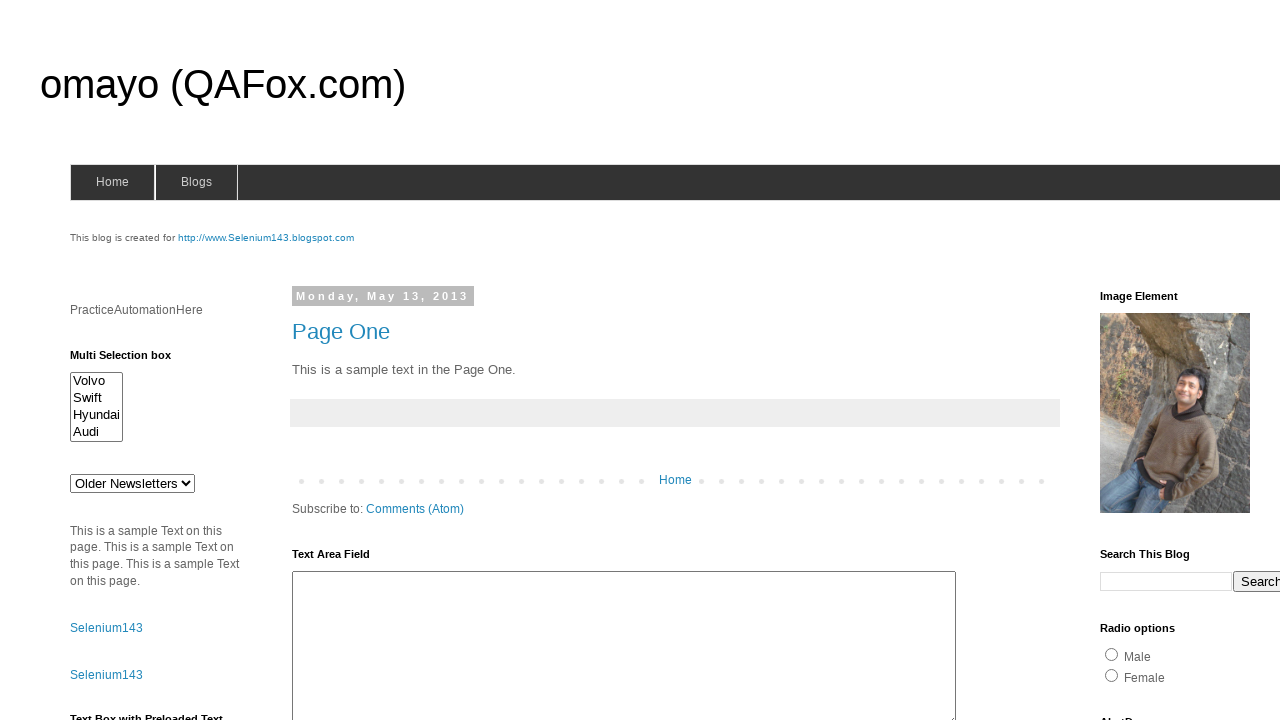

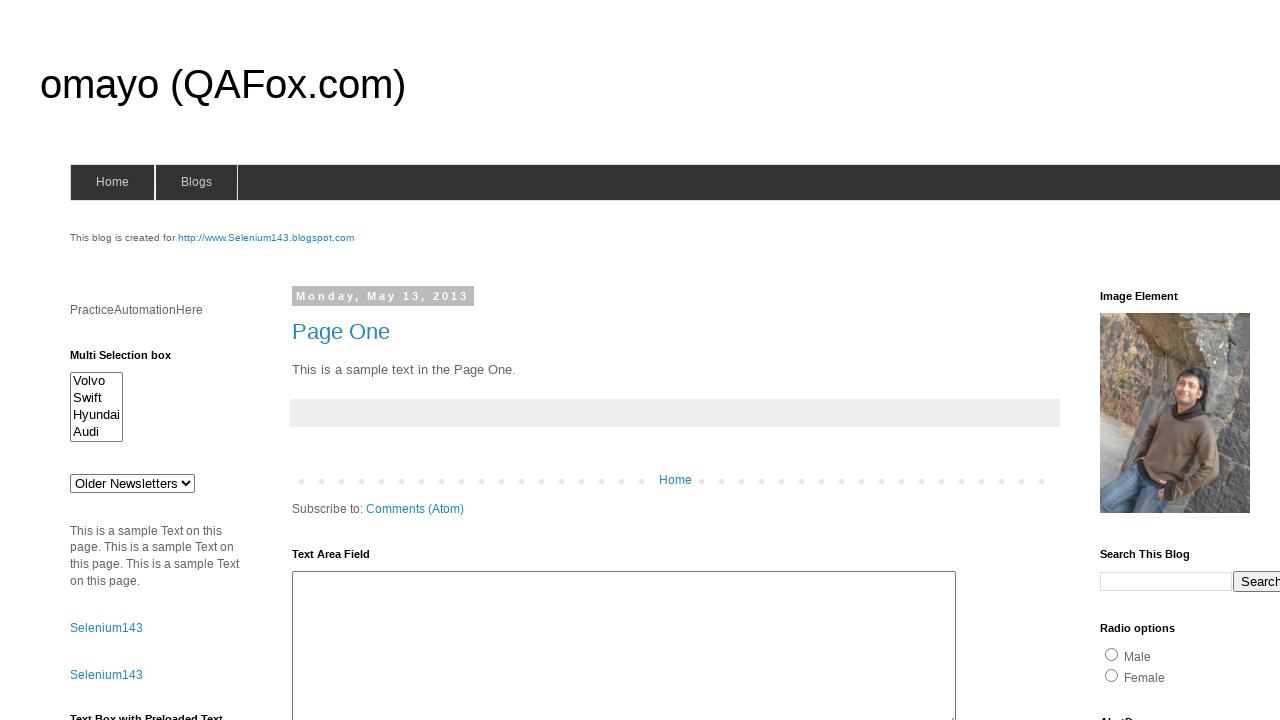